Tests the selectable component by clicking on each list item in the vertical list container and verifying they can be selected

Starting URL: https://demoqa.com/selectable/

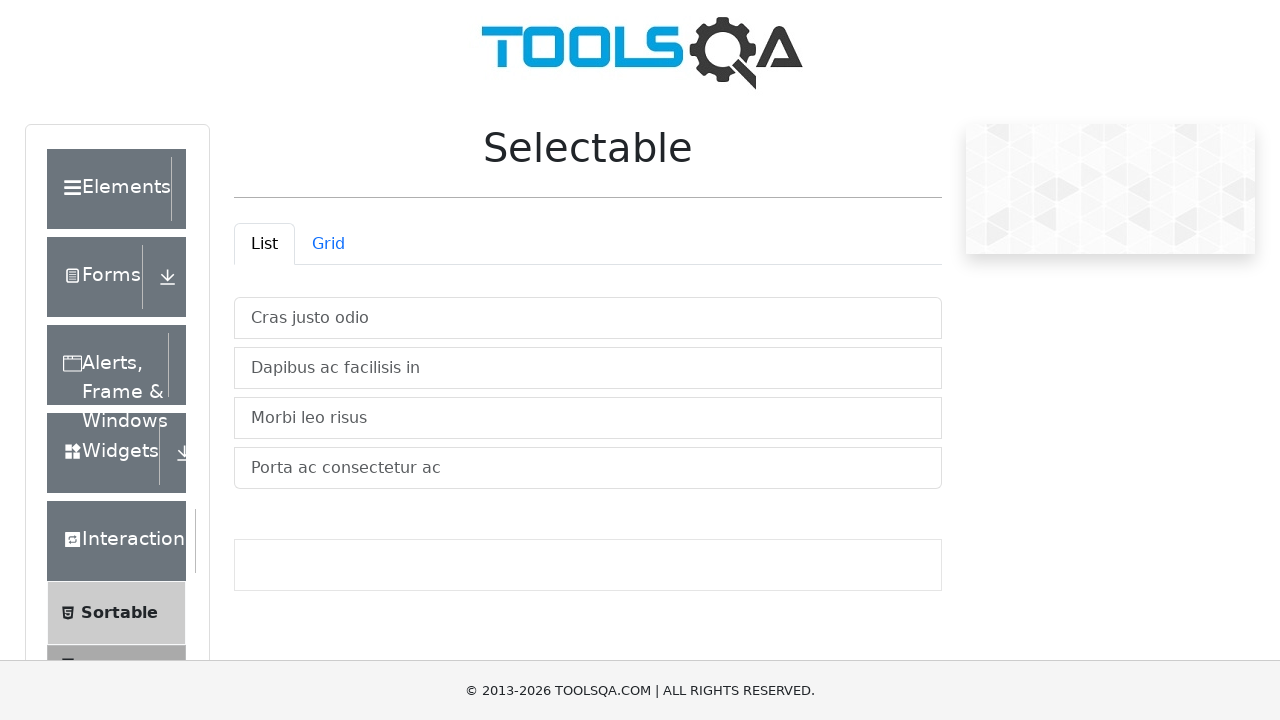

Waited for vertical list container to be visible
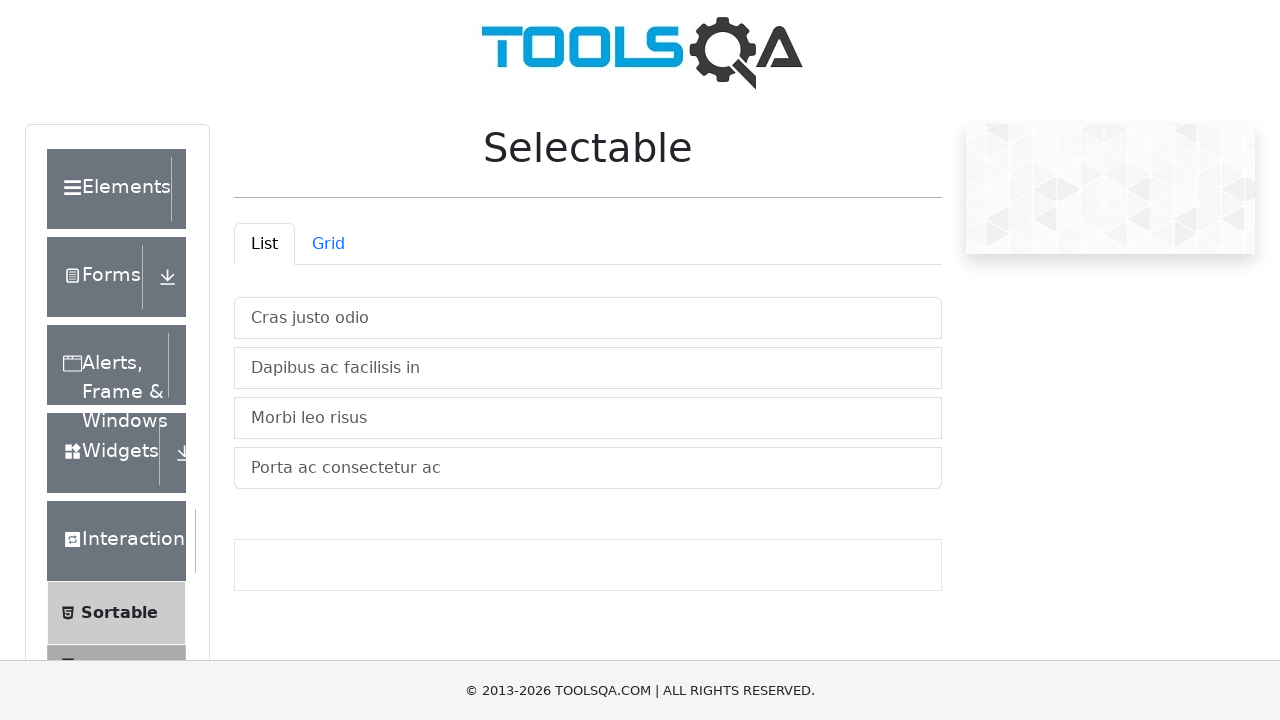

Located all list items in vertical list container
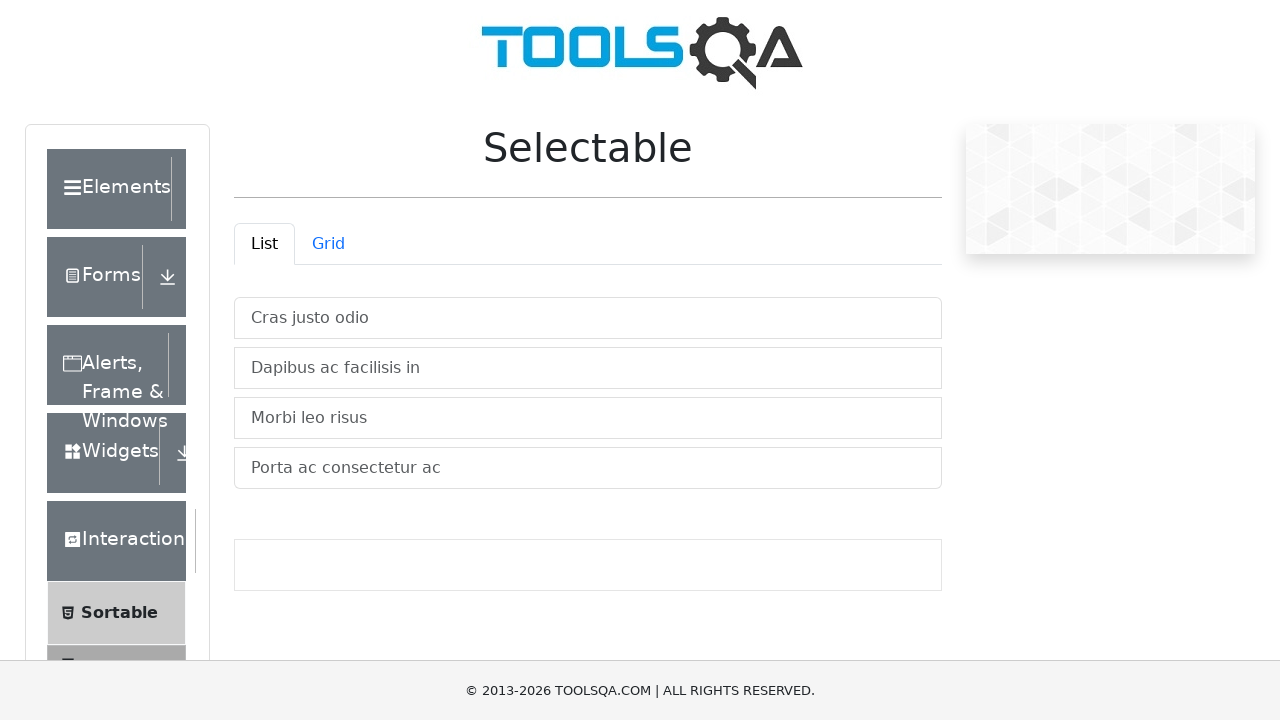

Found 4 list items to select
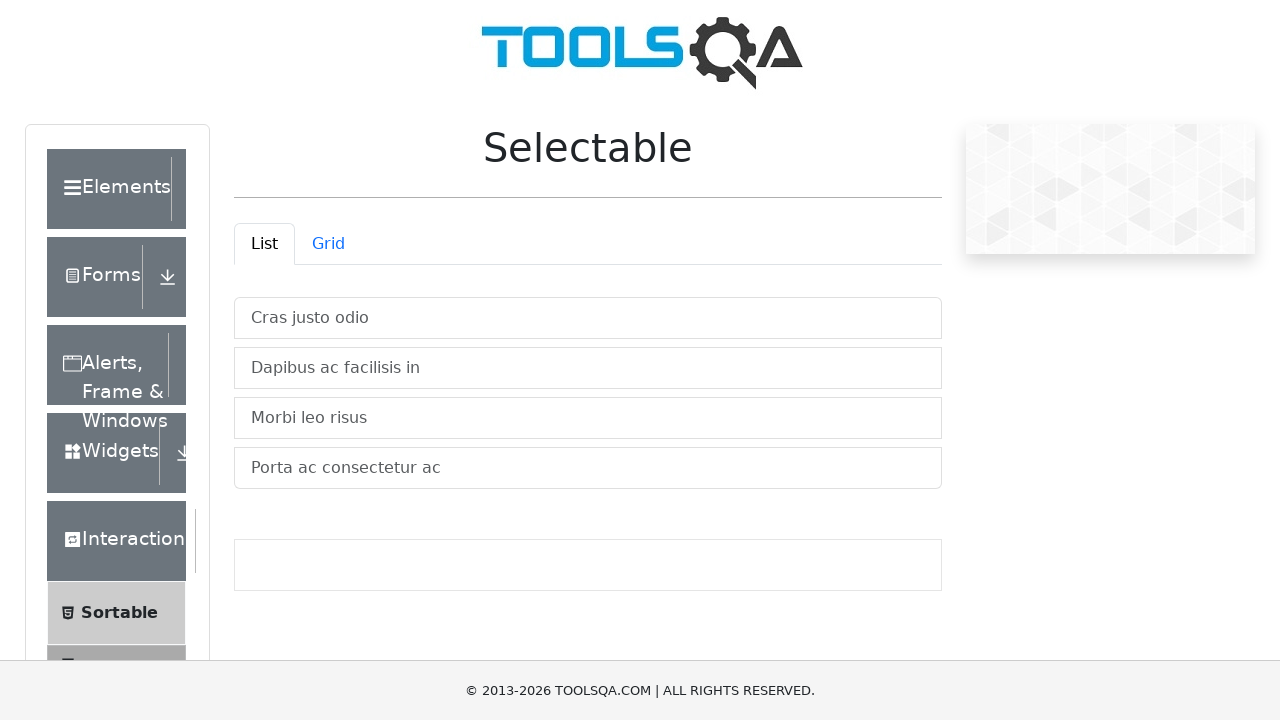

Clicked list item 1 of 4 at (588, 318) on xpath=//*[@id='verticalListContainer']/li >> nth=0
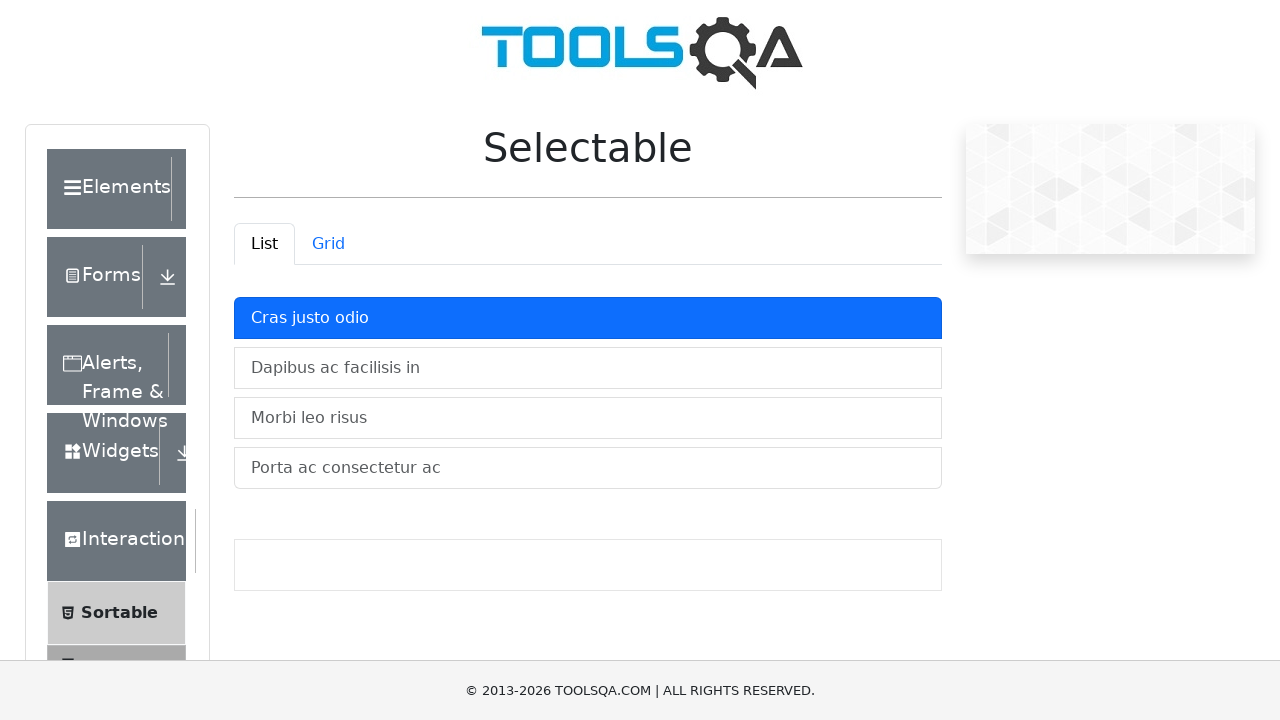

Waited for selection state to update after clicking item 1
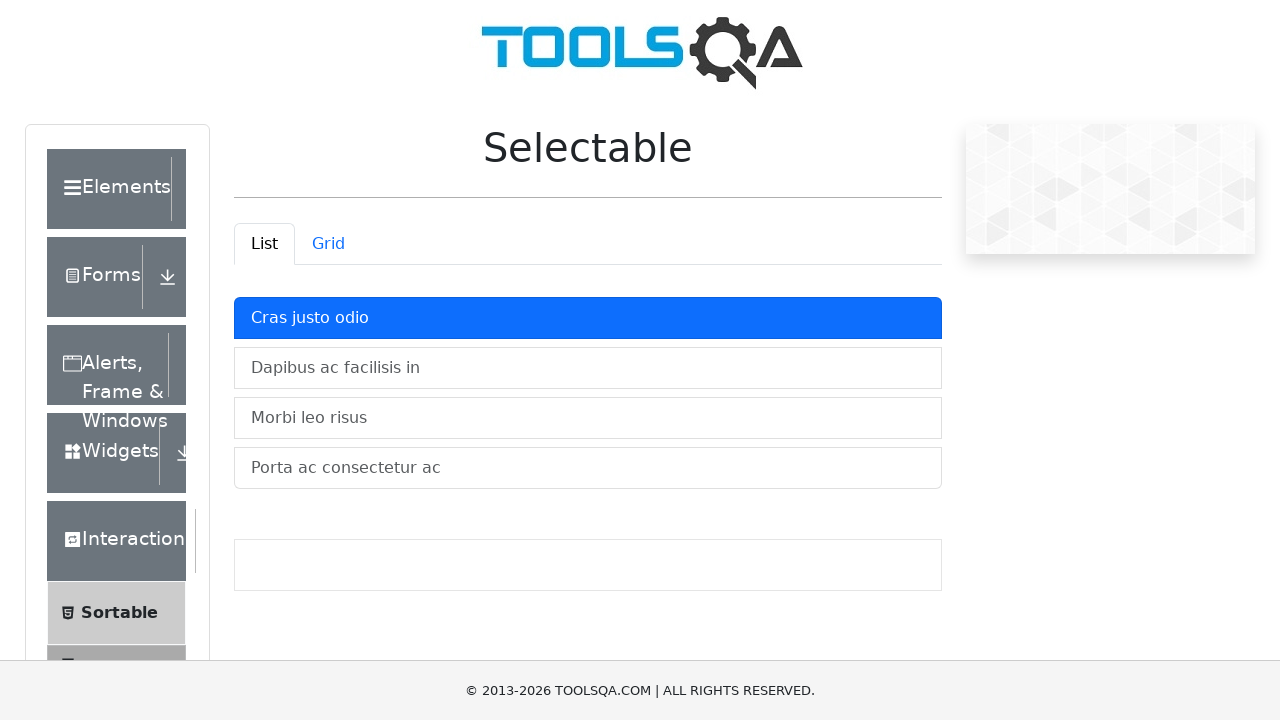

Clicked list item 2 of 4 at (588, 368) on xpath=//*[@id='verticalListContainer']/li >> nth=1
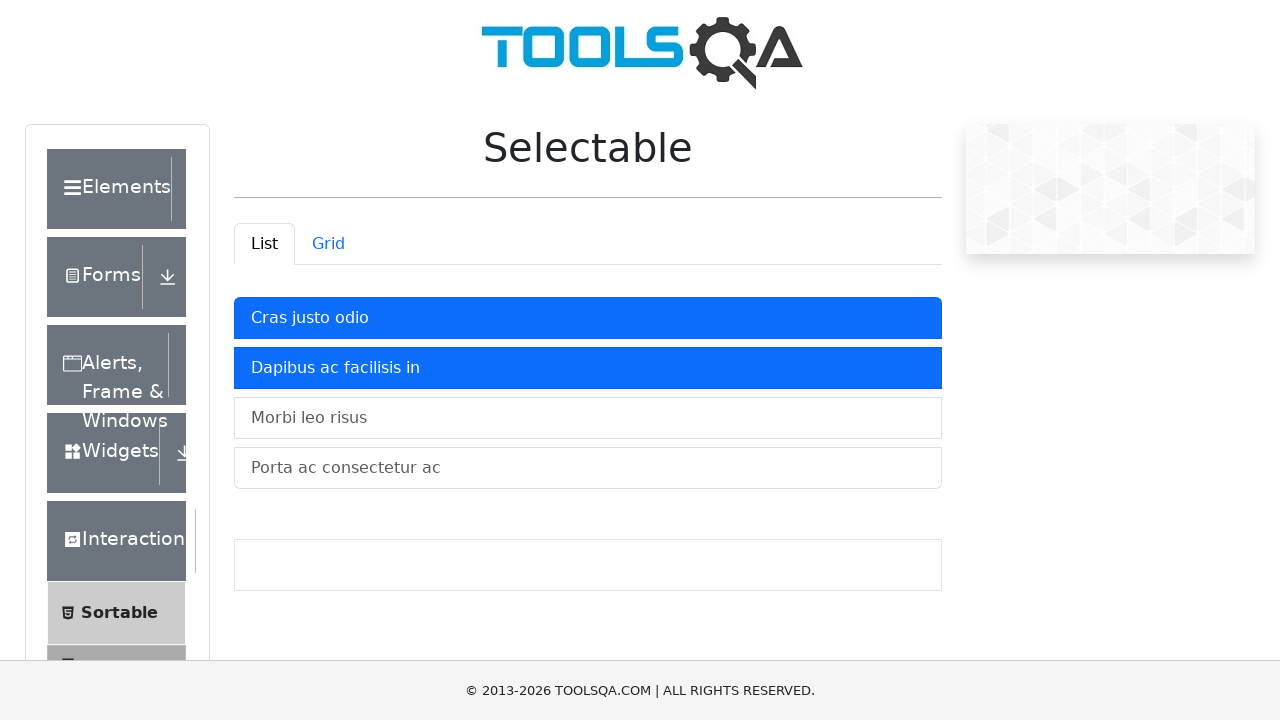

Waited for selection state to update after clicking item 2
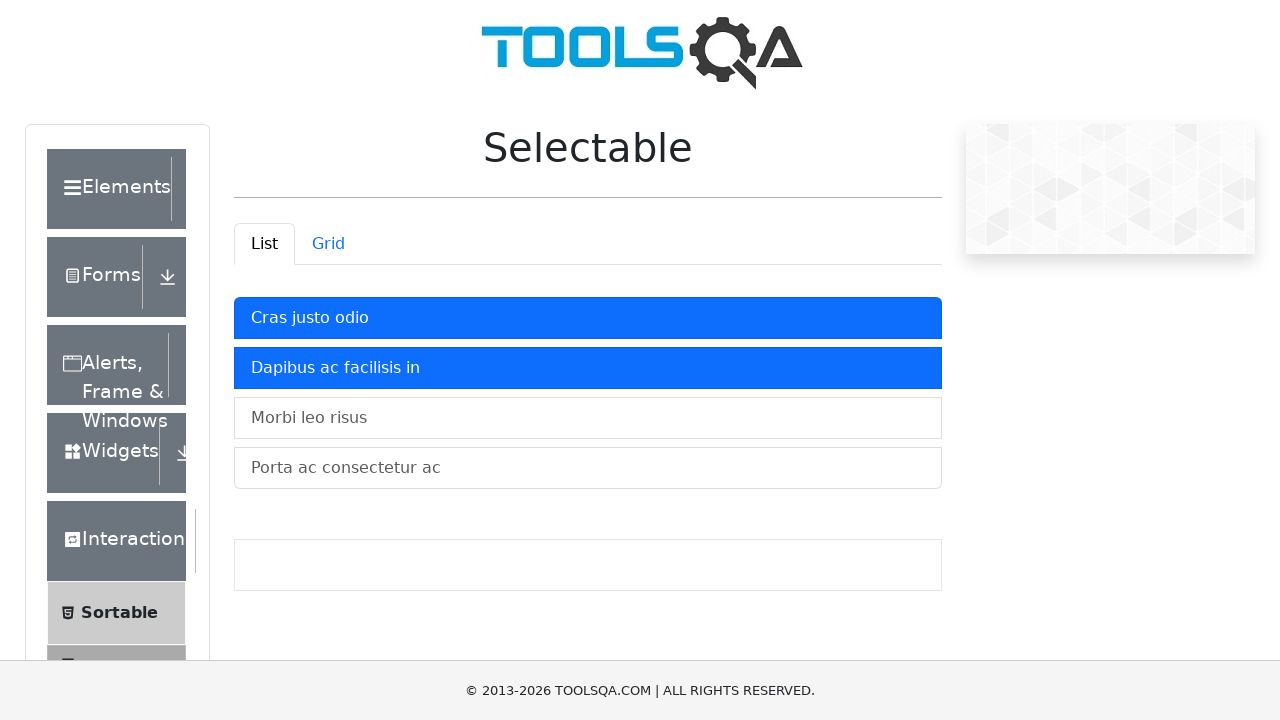

Clicked list item 3 of 4 at (588, 418) on xpath=//*[@id='verticalListContainer']/li >> nth=2
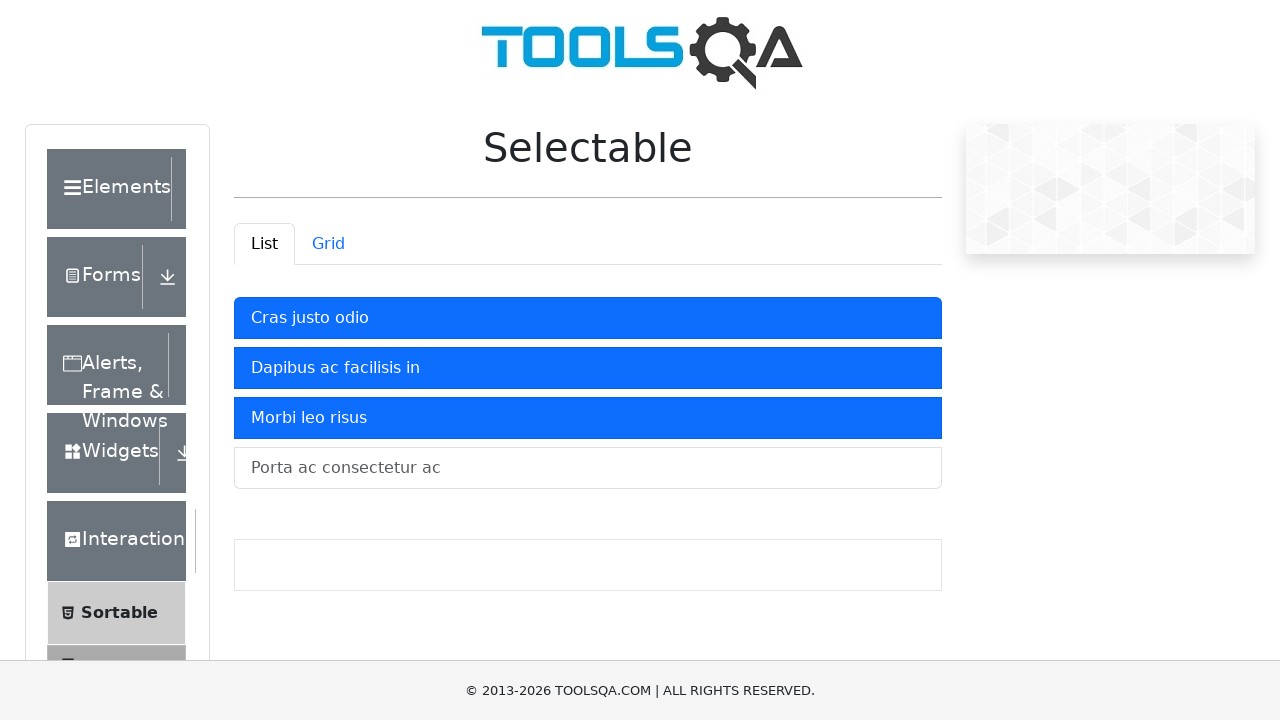

Waited for selection state to update after clicking item 3
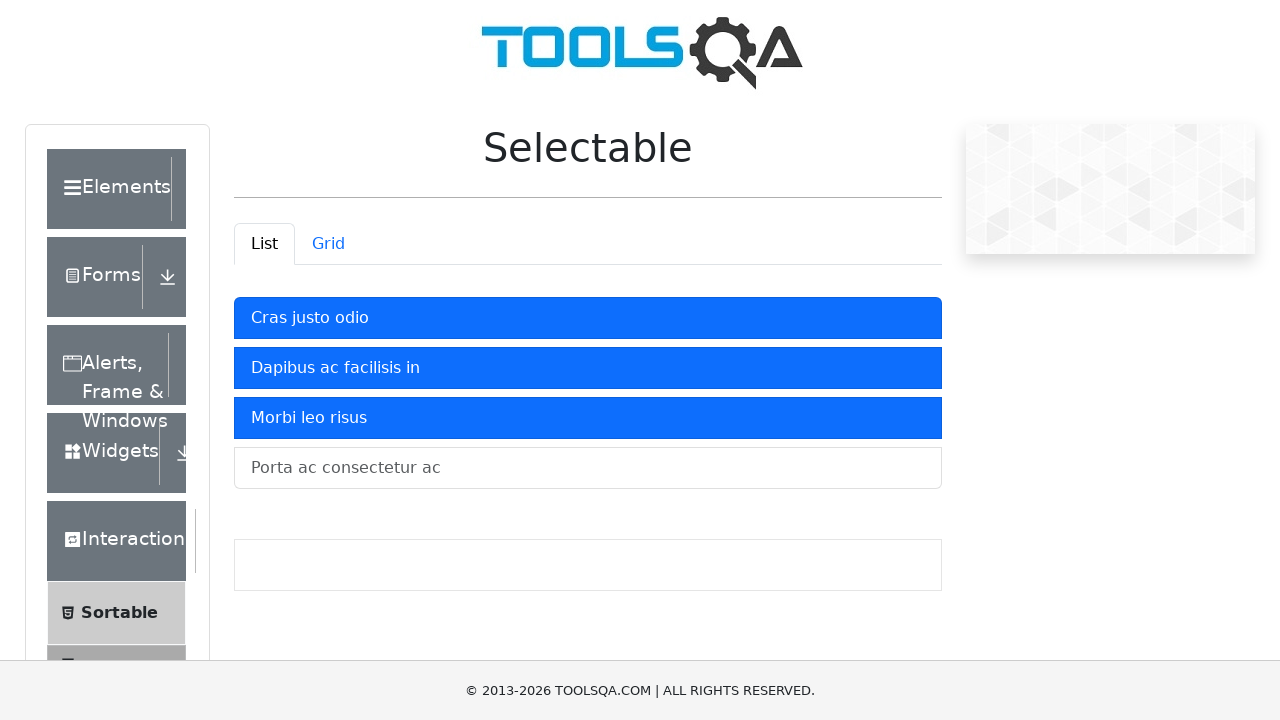

Clicked list item 4 of 4 at (588, 468) on xpath=//*[@id='verticalListContainer']/li >> nth=3
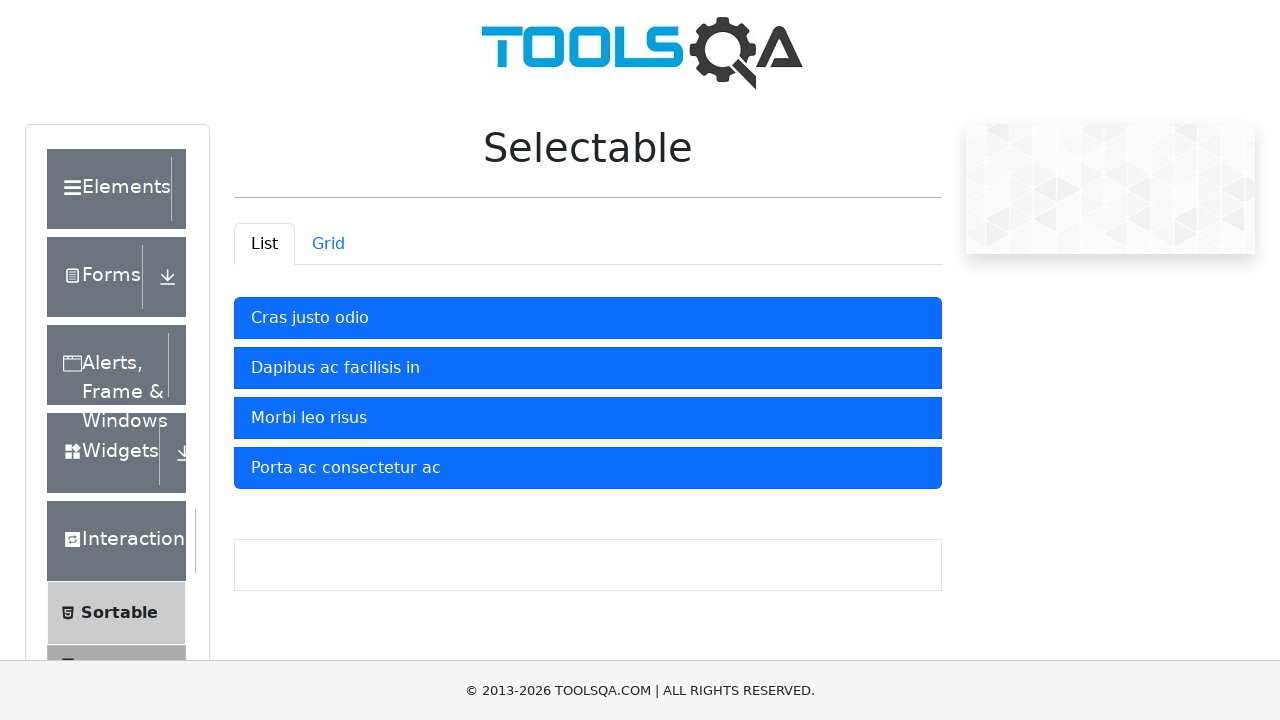

Waited for selection state to update after clicking item 4
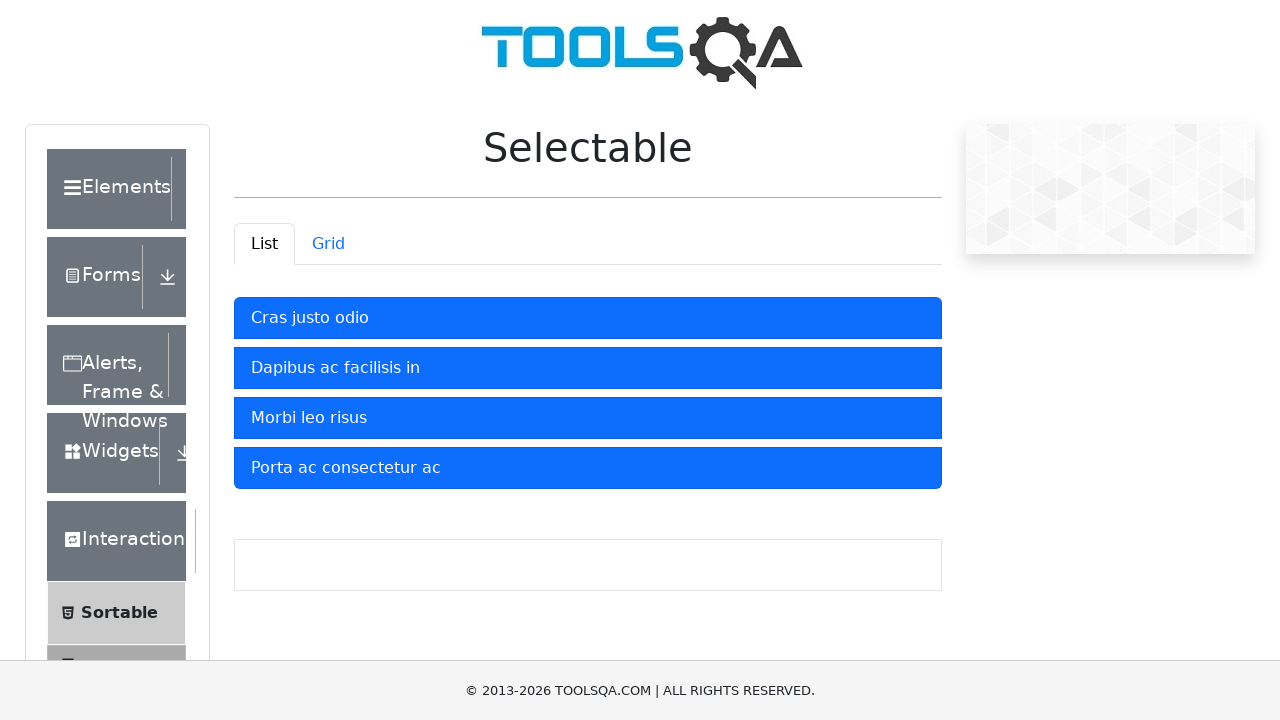

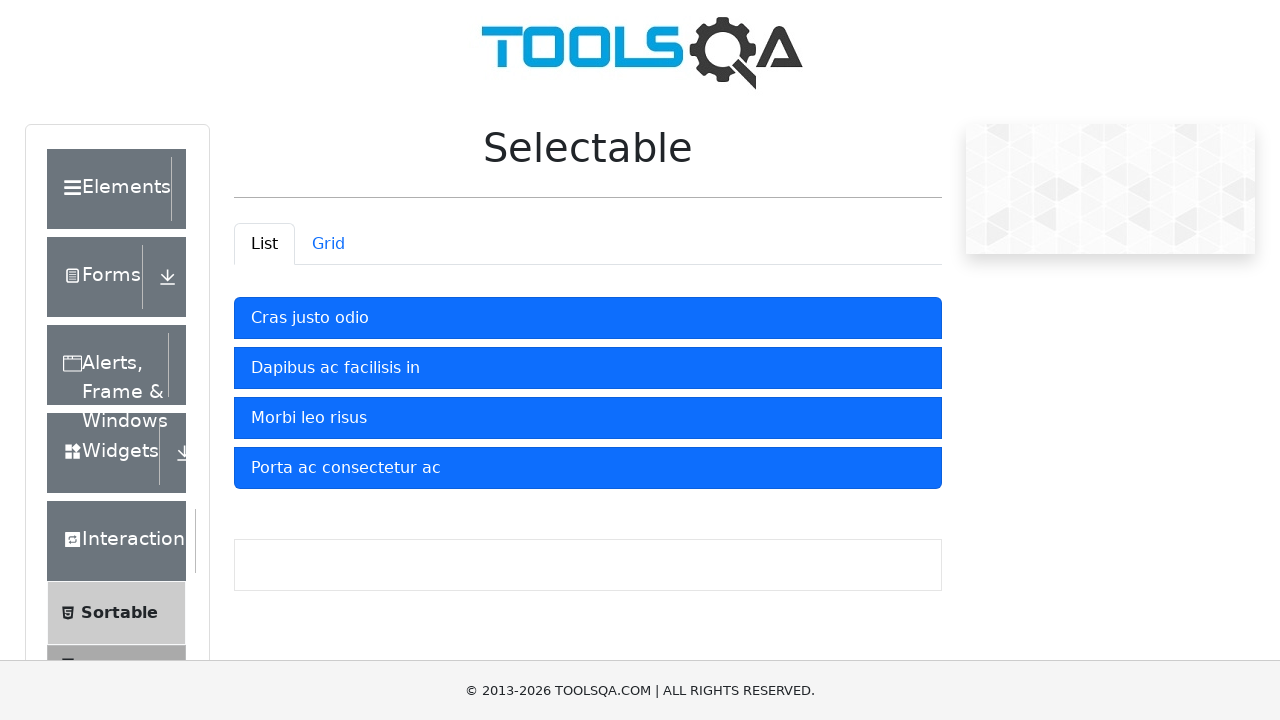